Tests radio button functionality by clicking through all radio buttons, then specifically selects Option 2

Starting URL: https://kristinek.github.io/site/examples/actions

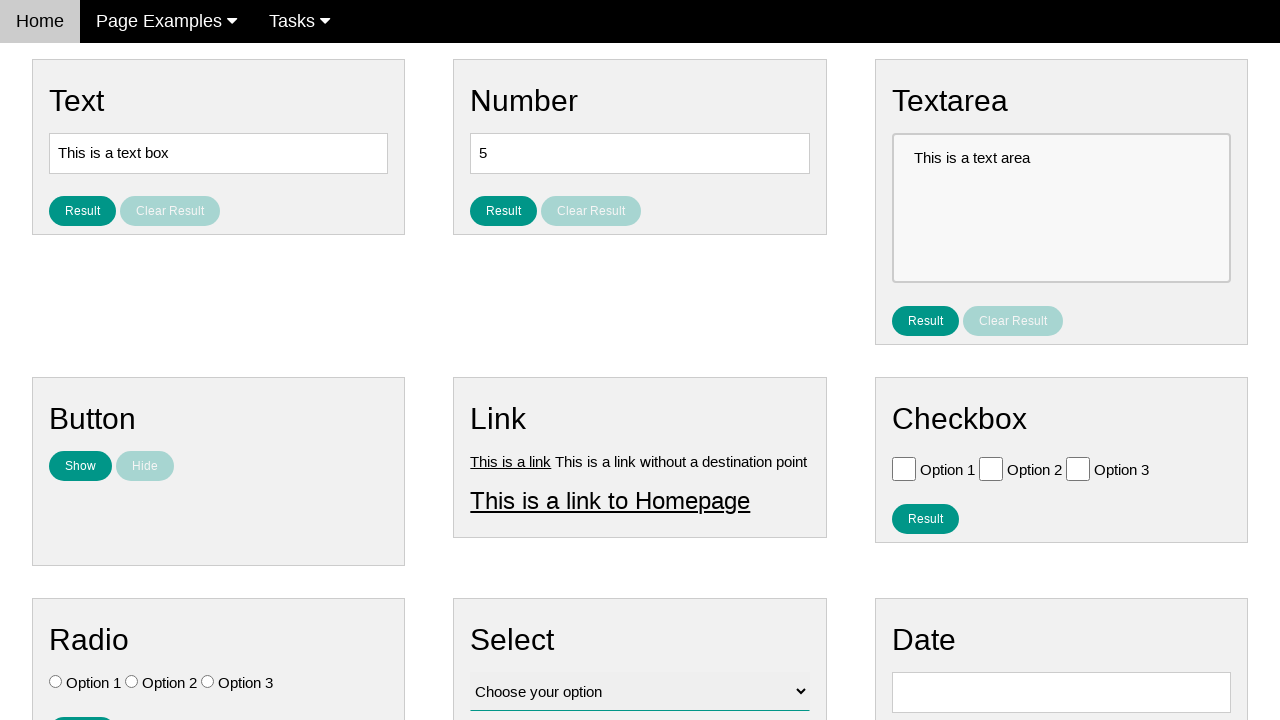

Navigated to radio button test page
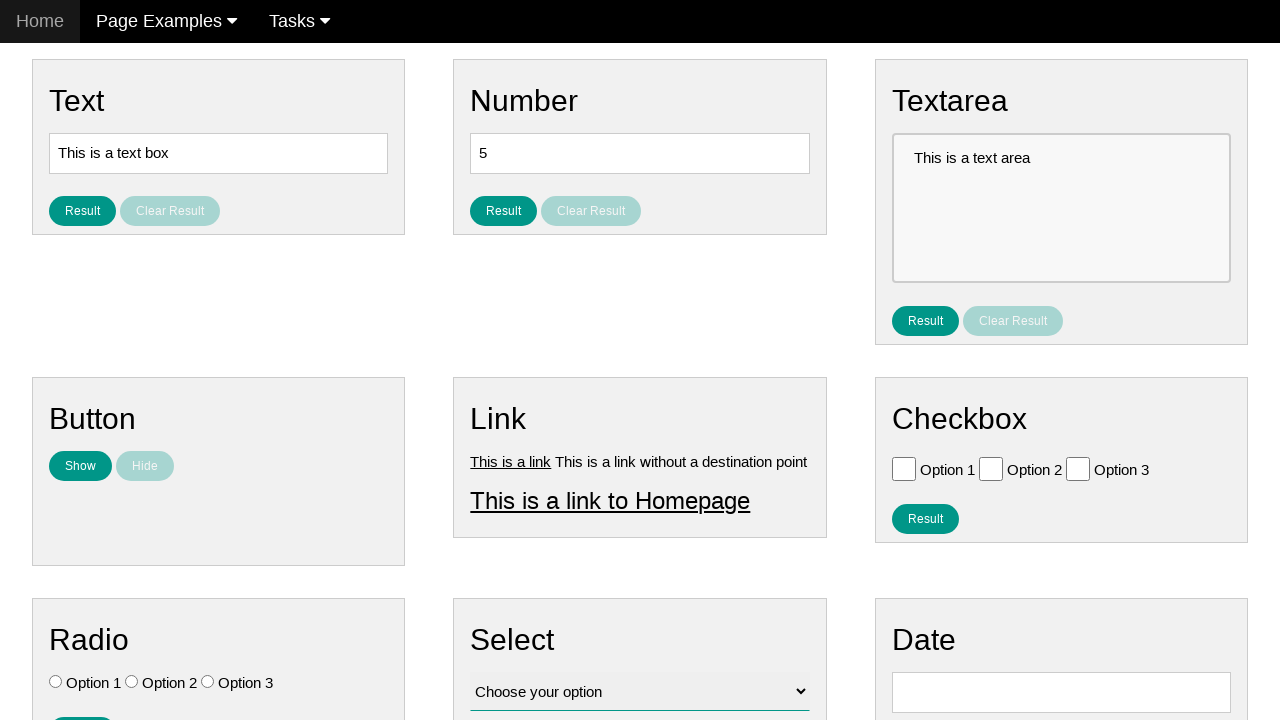

Located all radio buttons on the page
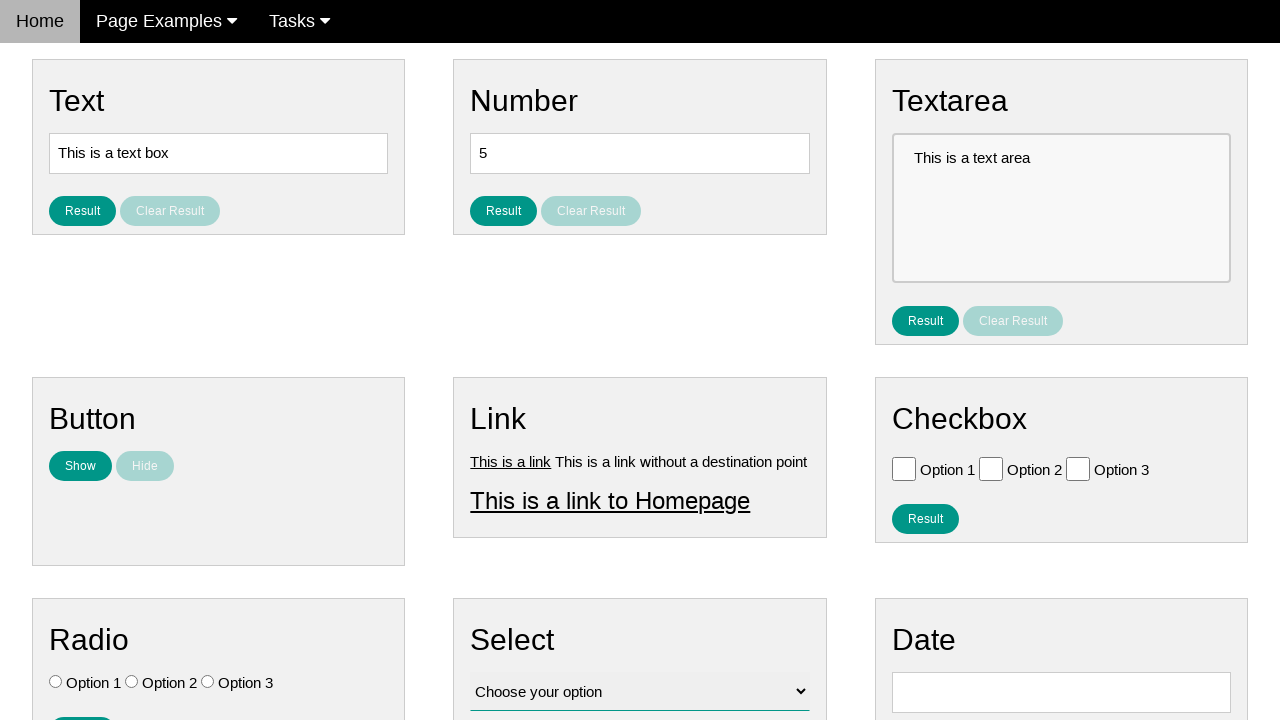

Found 3 radio buttons
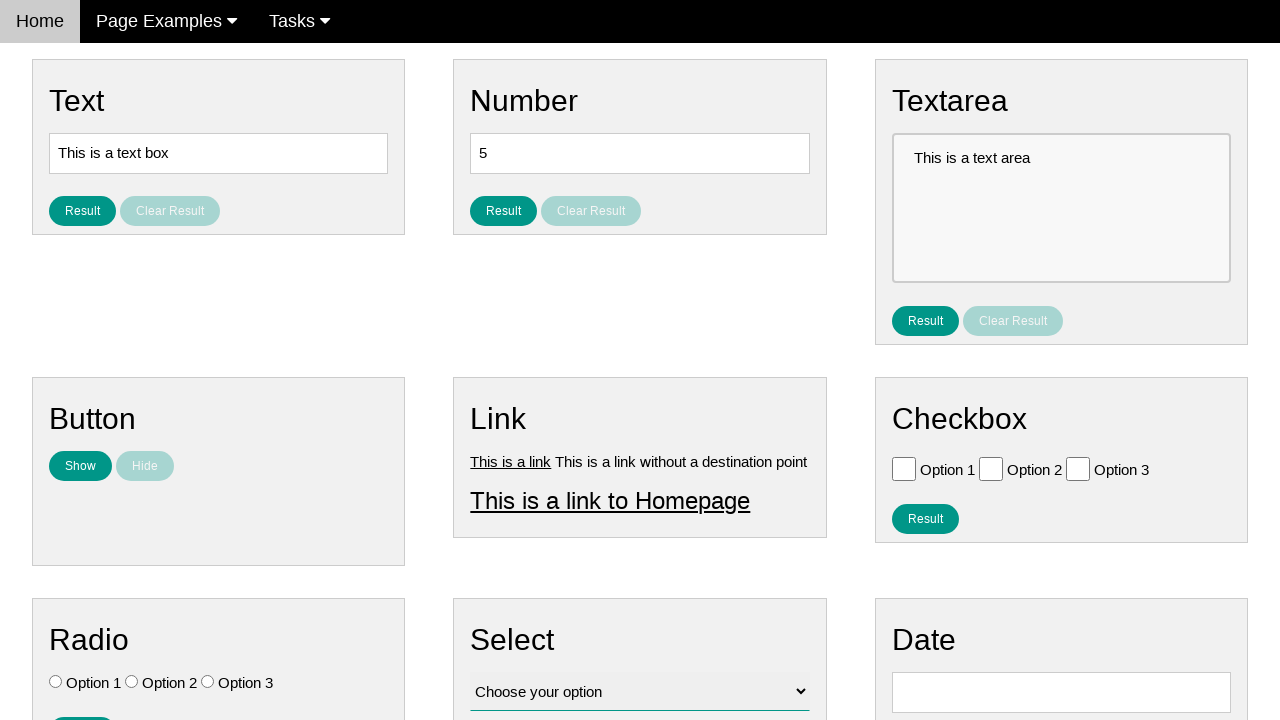

Clicked radio button at index 0 at (56, 682) on .w3-check[type='radio'] >> nth=0
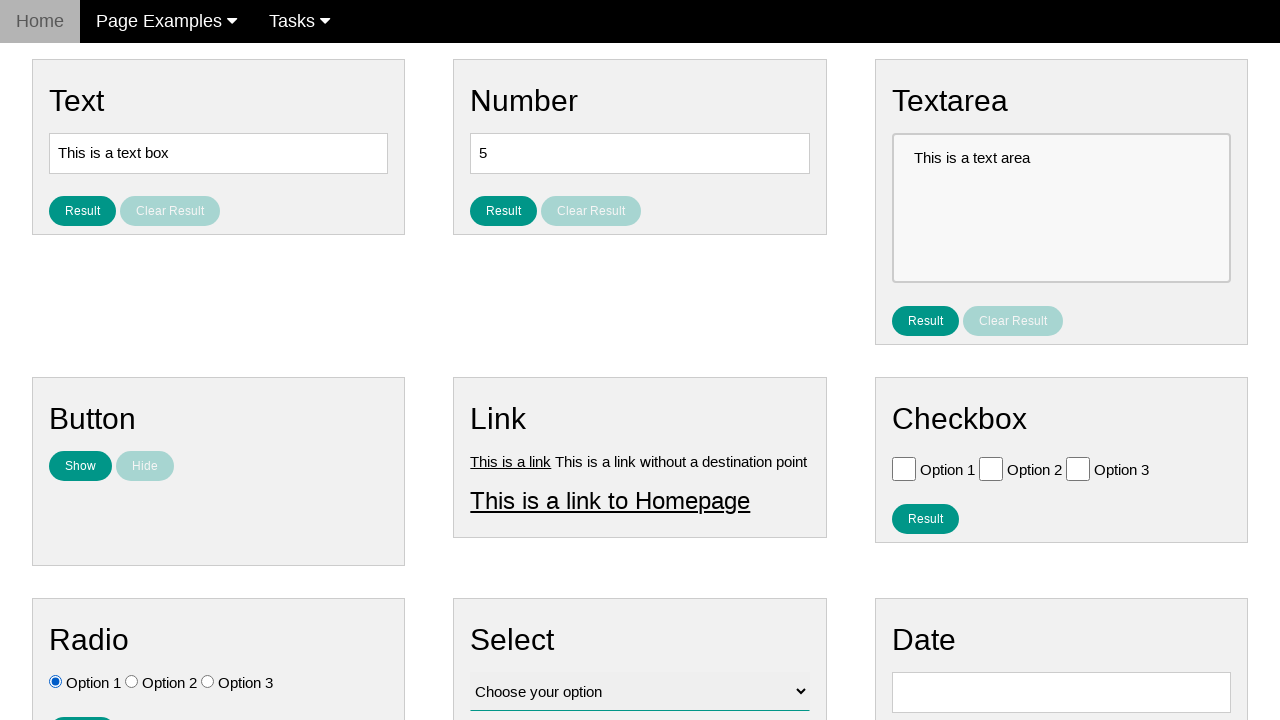

Clicked radio button at index 1 at (132, 682) on .w3-check[type='radio'] >> nth=1
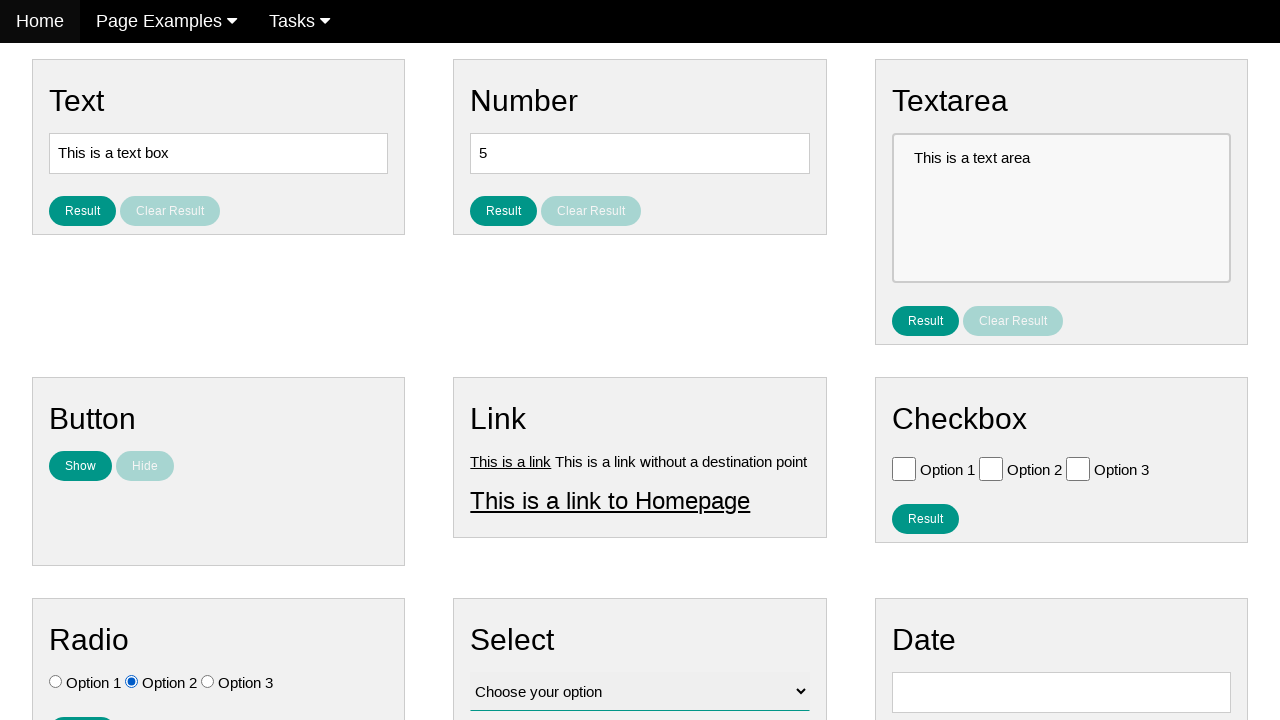

Clicked radio button at index 2 at (208, 682) on .w3-check[type='radio'] >> nth=2
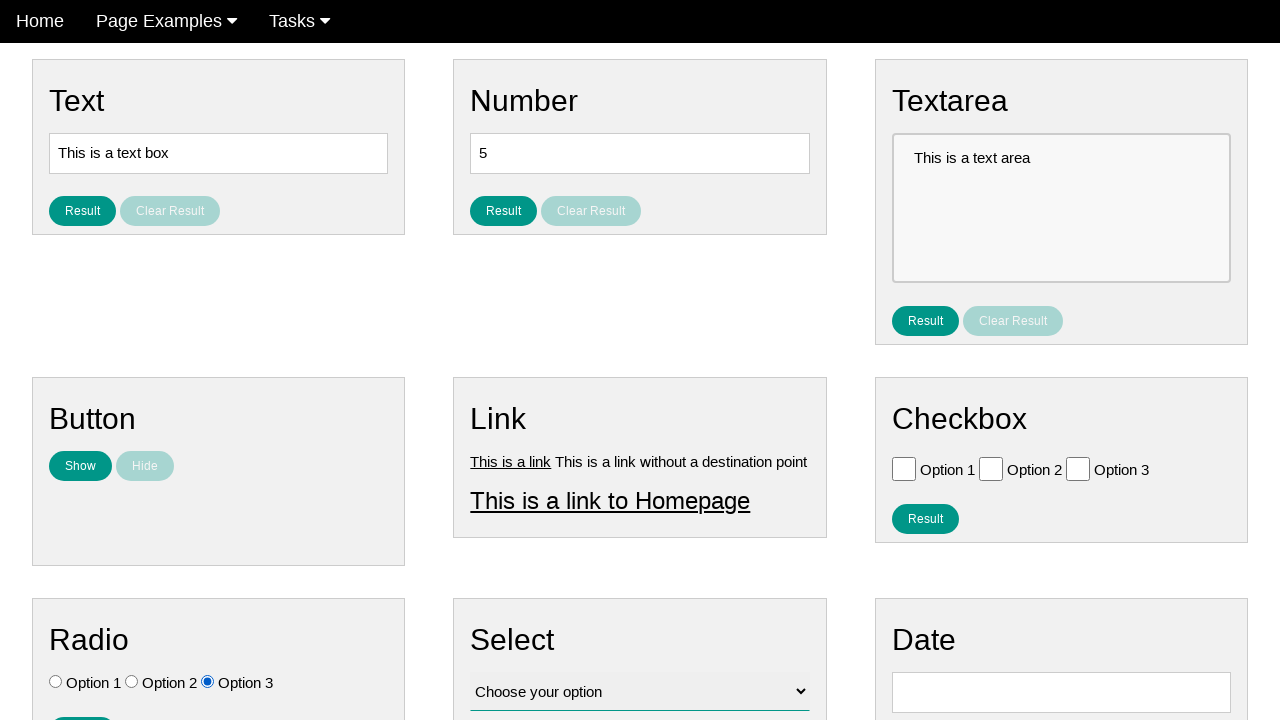

Located Option 2 radio button
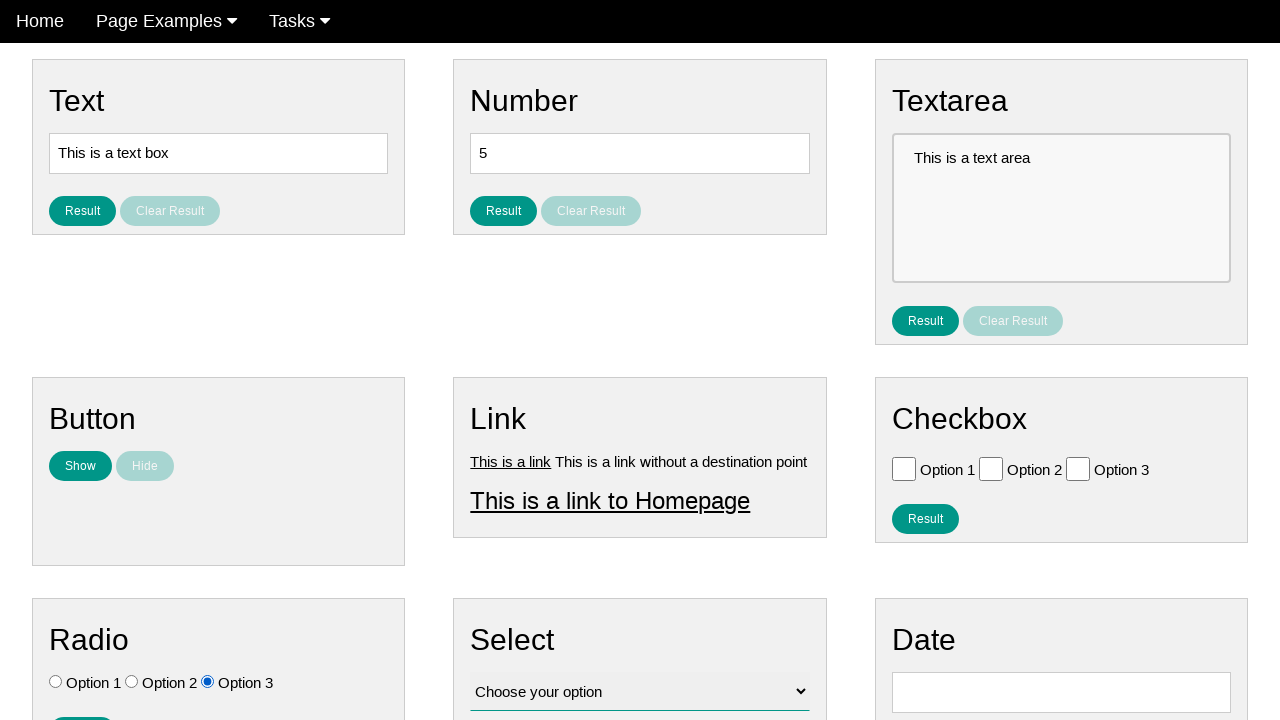

Clicked Option 2 radio button at (132, 682) on .w3-check[value='Option 2'][type='radio']
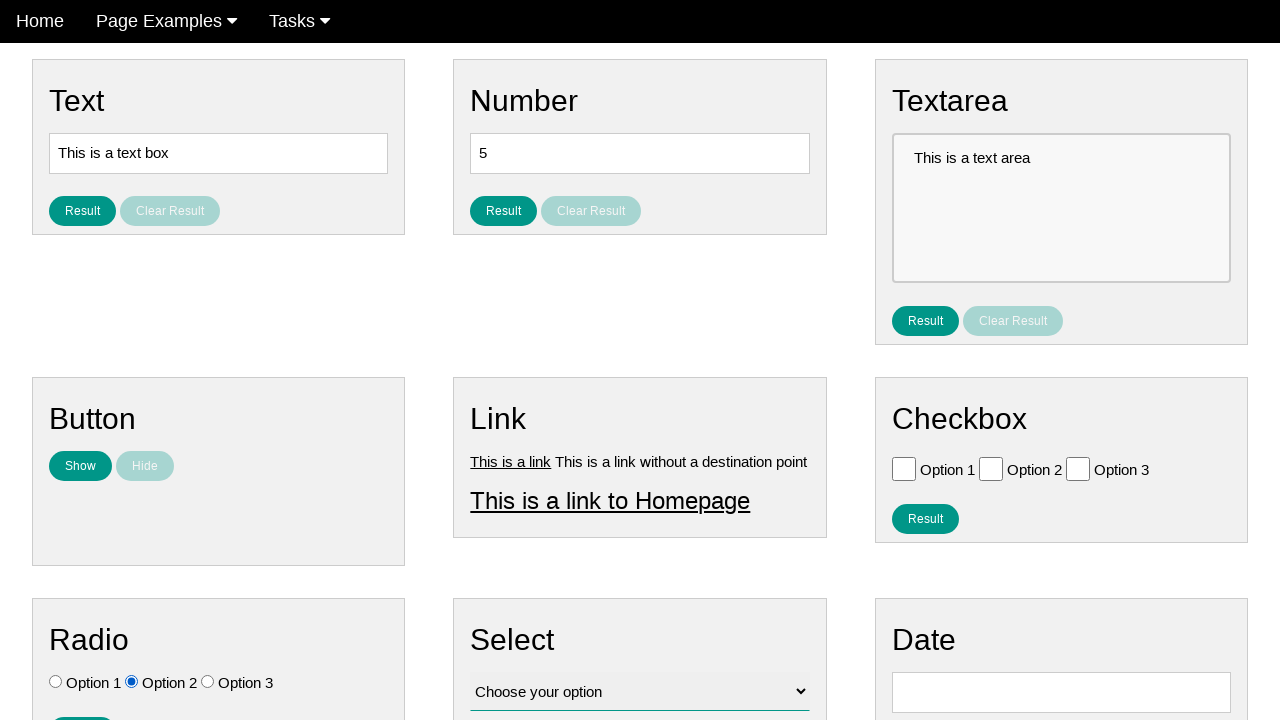

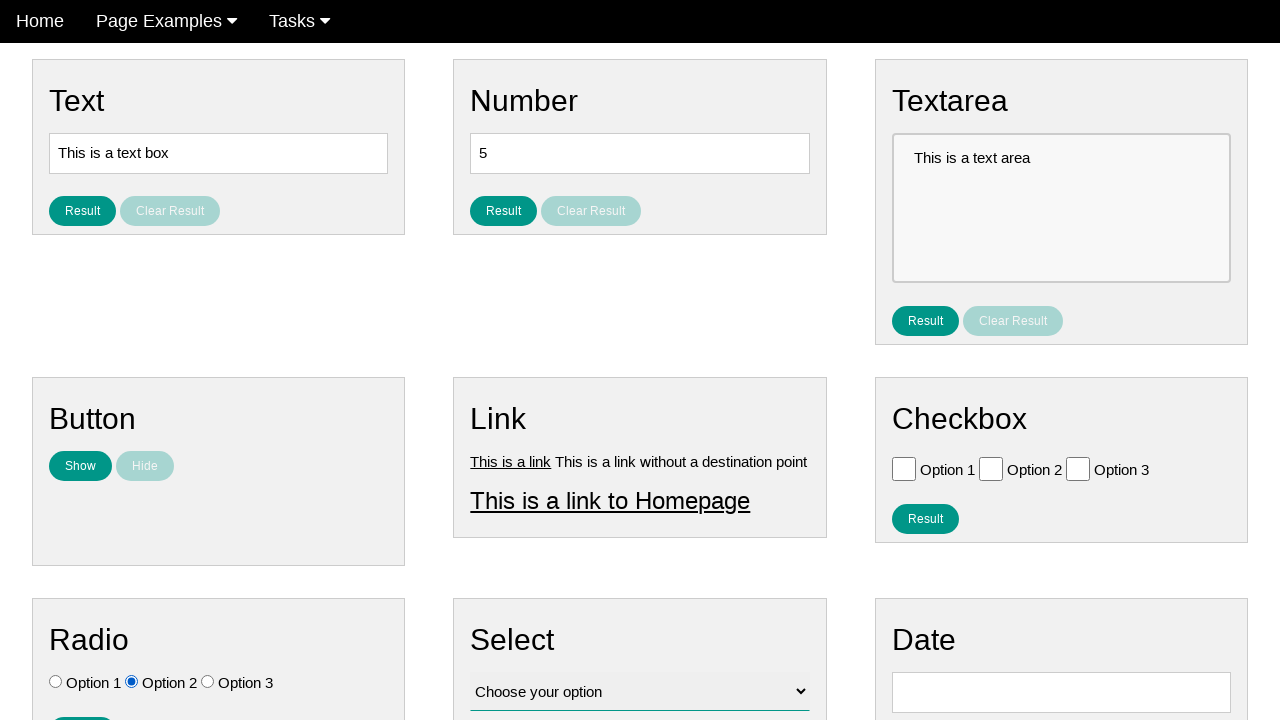